Tests a form that requires calculating the sum of two displayed numbers and selecting the result from a dropdown menu before submitting

Starting URL: http://suninjuly.github.io/selects1.html

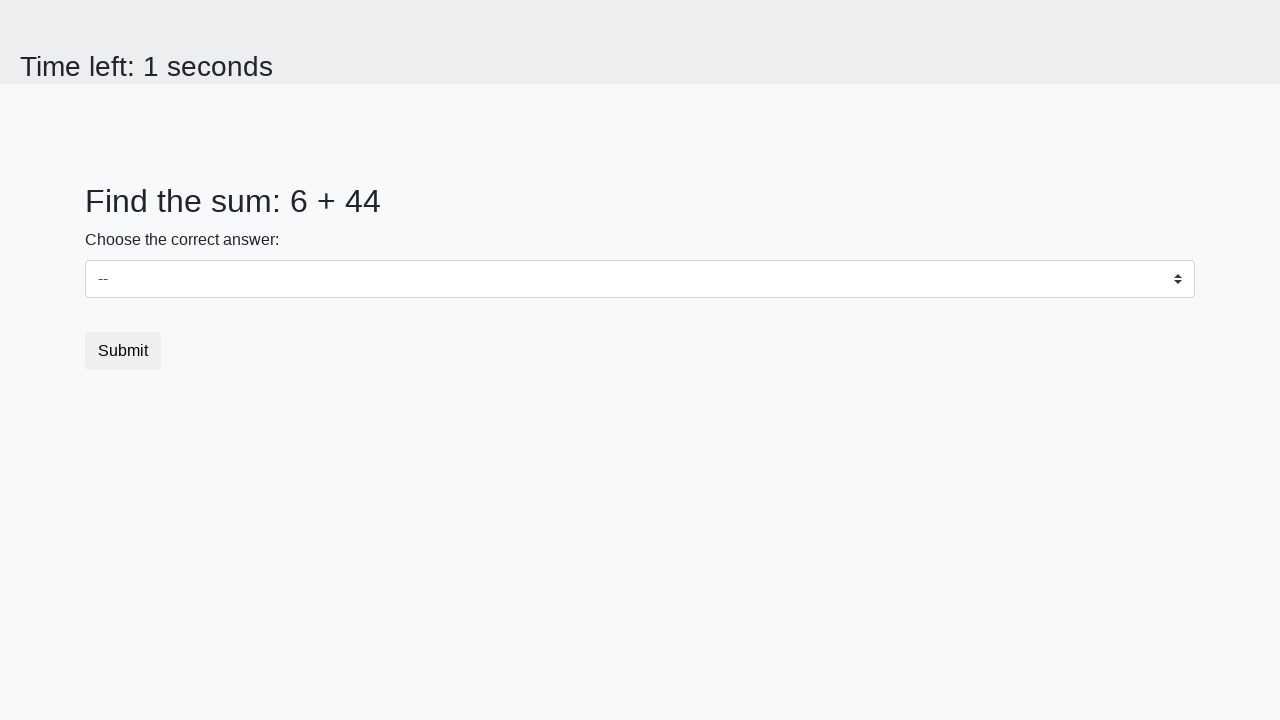

Retrieved first number from the page
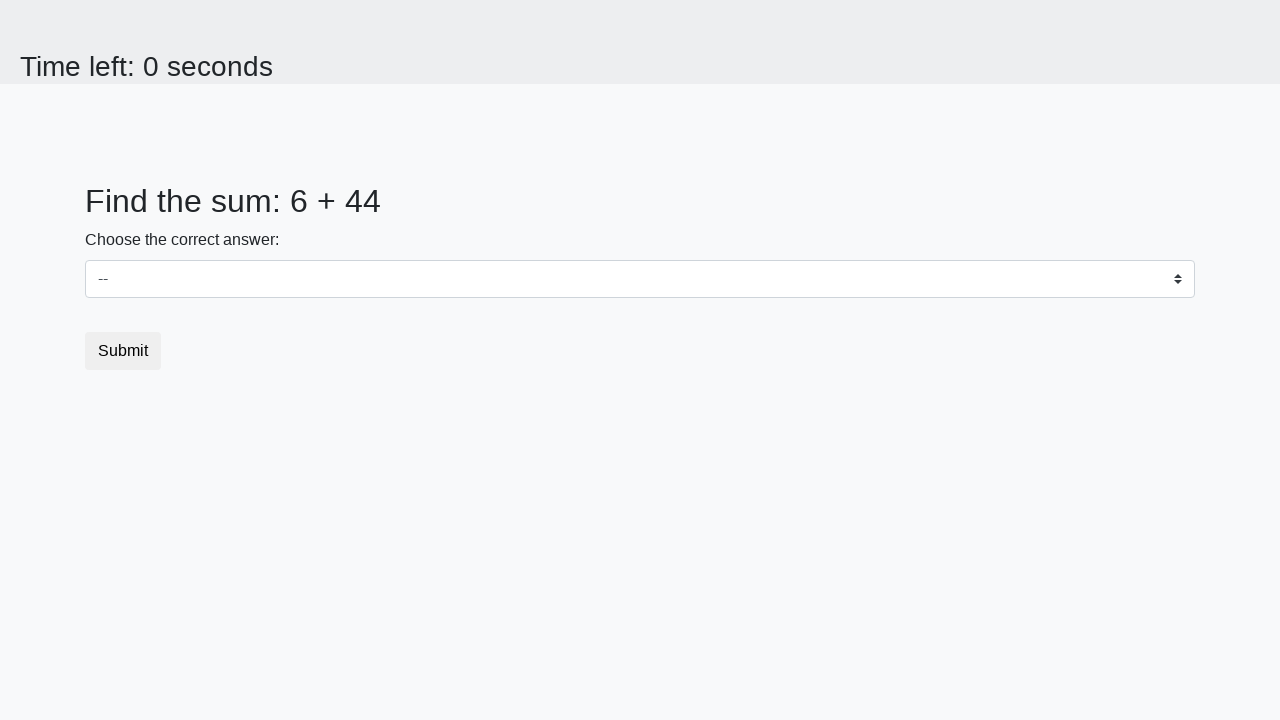

Retrieved second number from the page
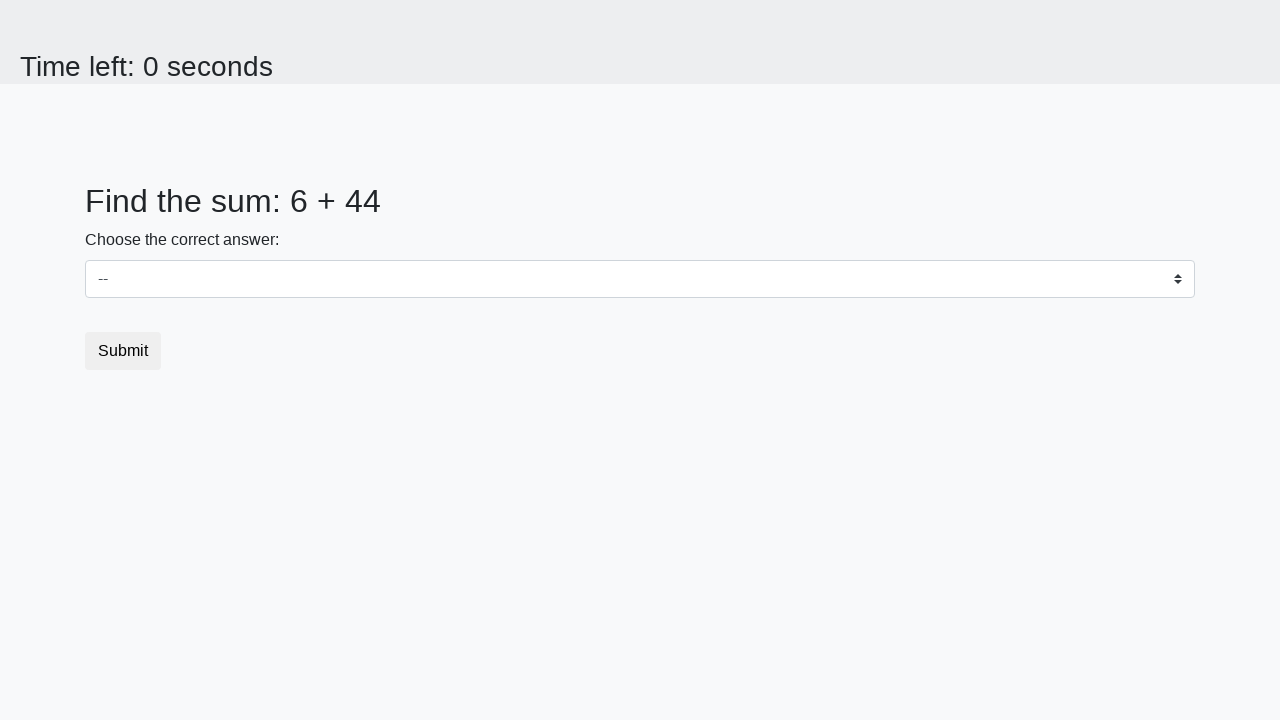

Calculated sum: 6 + 44 = 50
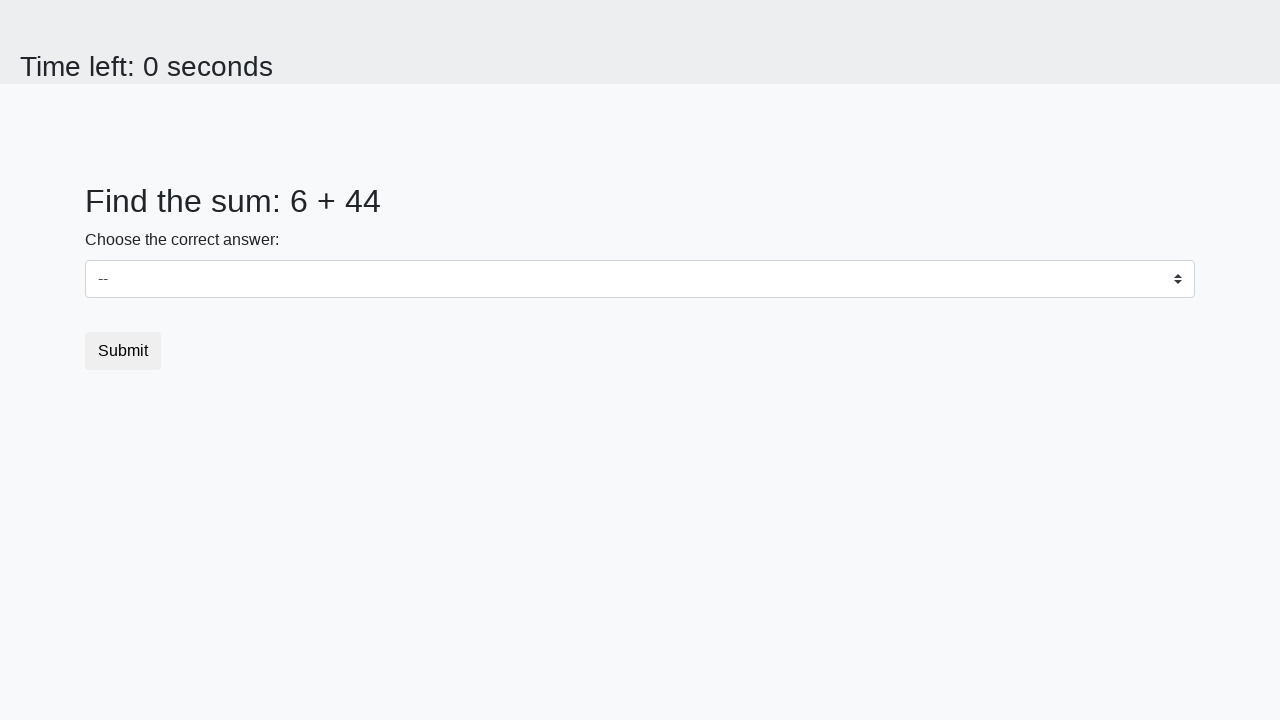

Selected dropdown option with value 50 on #dropdown
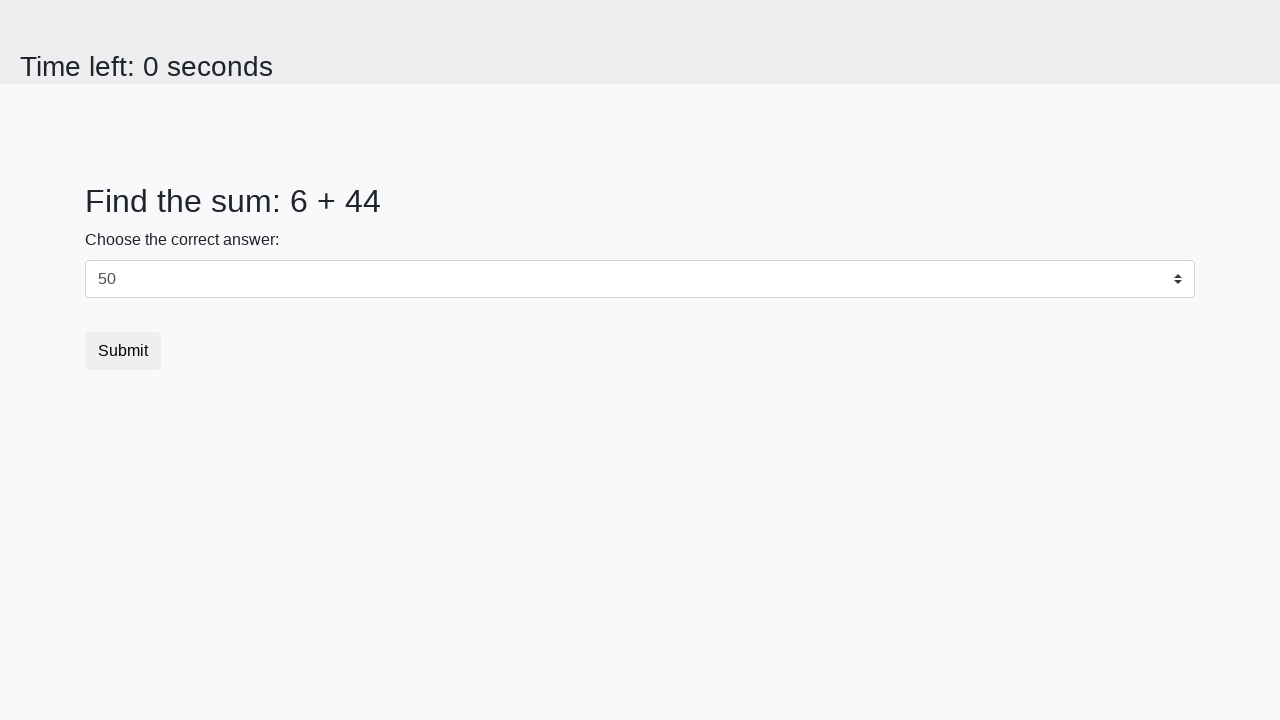

Clicked the submit button at (123, 351) on .btn
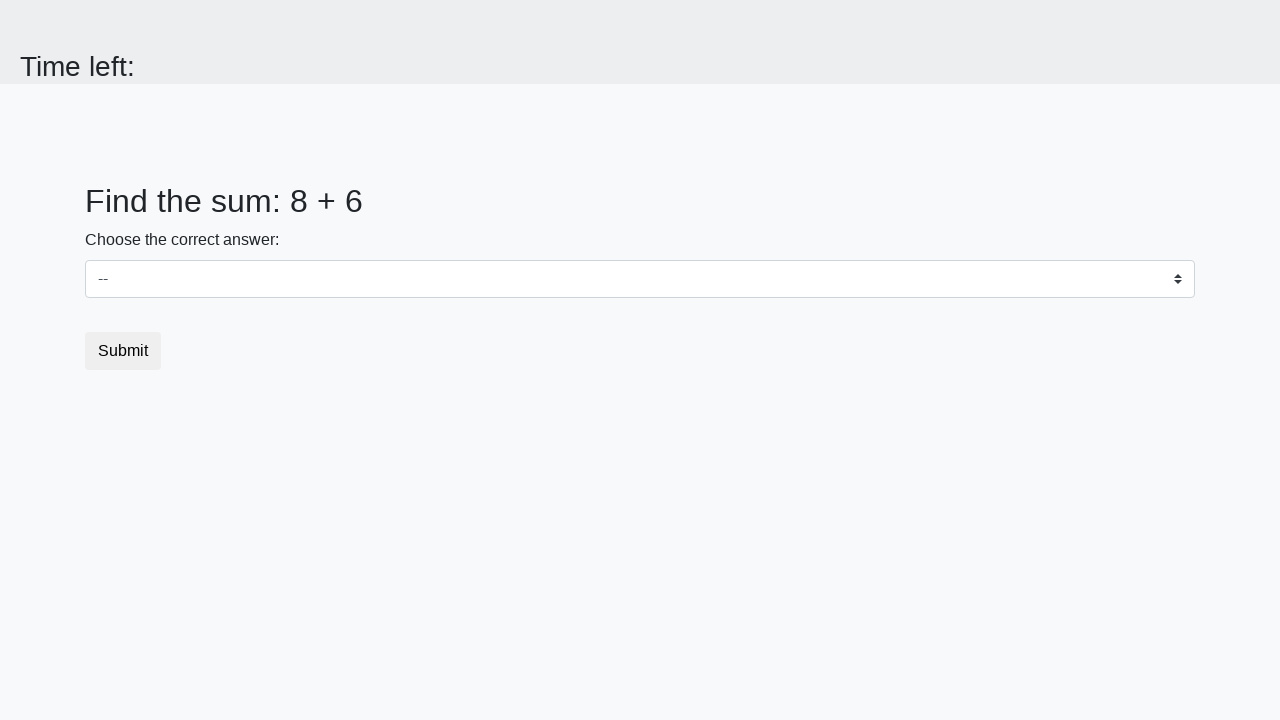

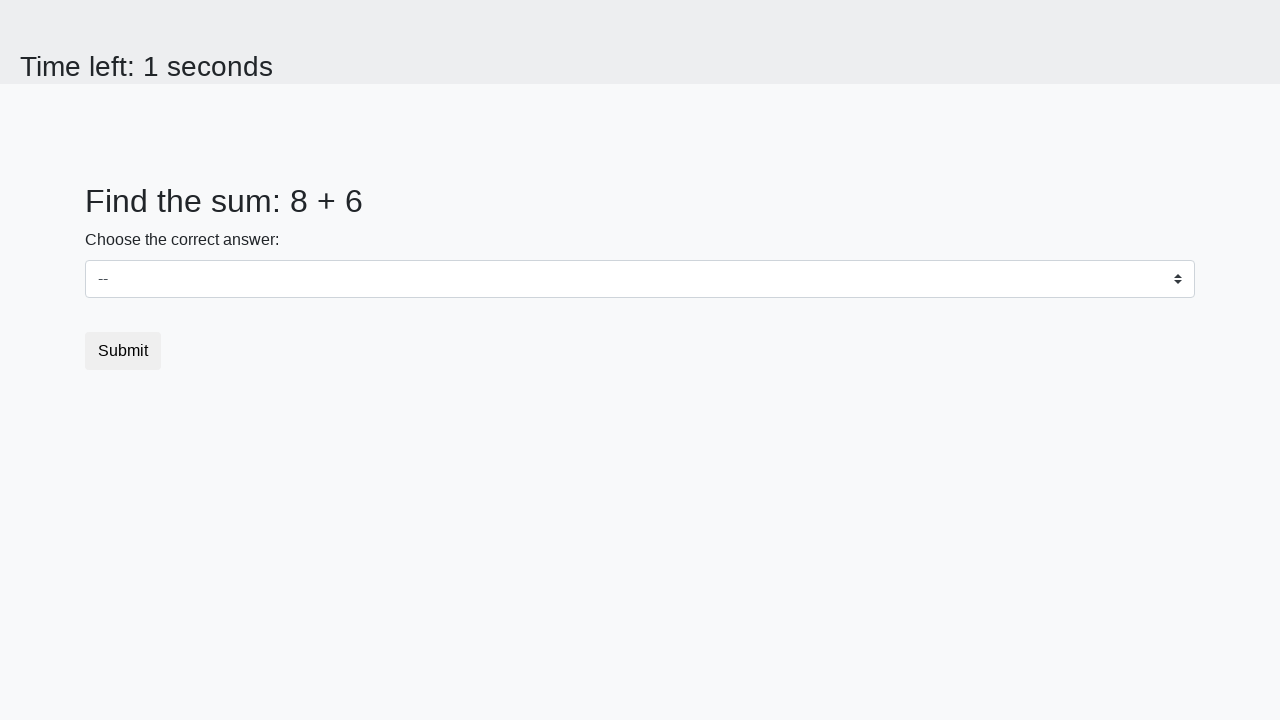